Tests browser window management by navigating between ISRO and SpaceX websites while adjusting window size and position

Starting URL: https://www.isro.gov.in/

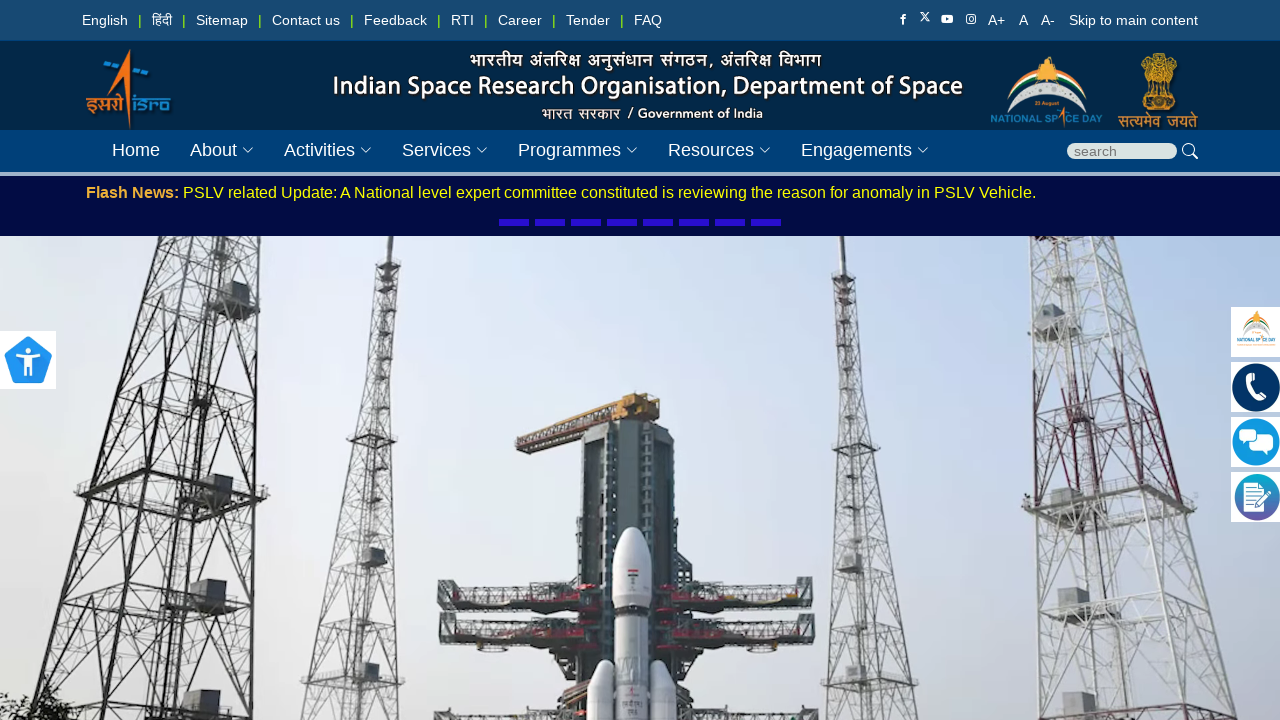

Navigated to SpaceX website
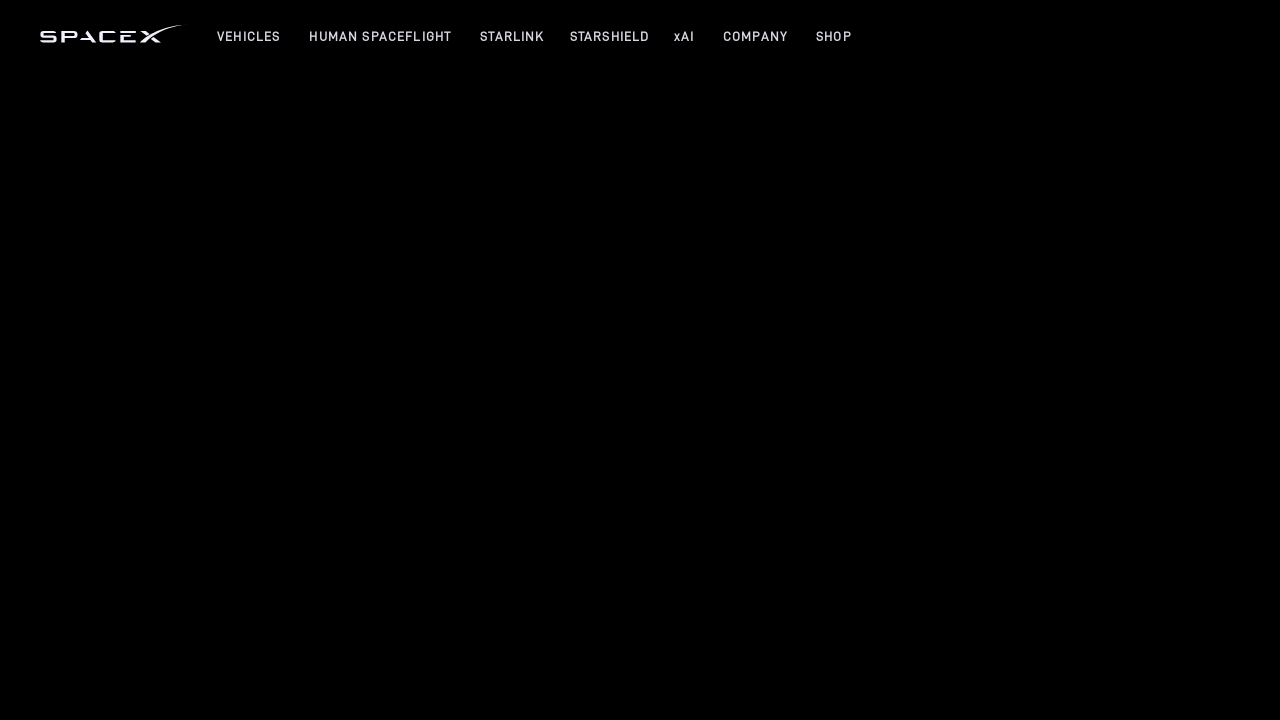

SpaceX page loaded completely (networkidle)
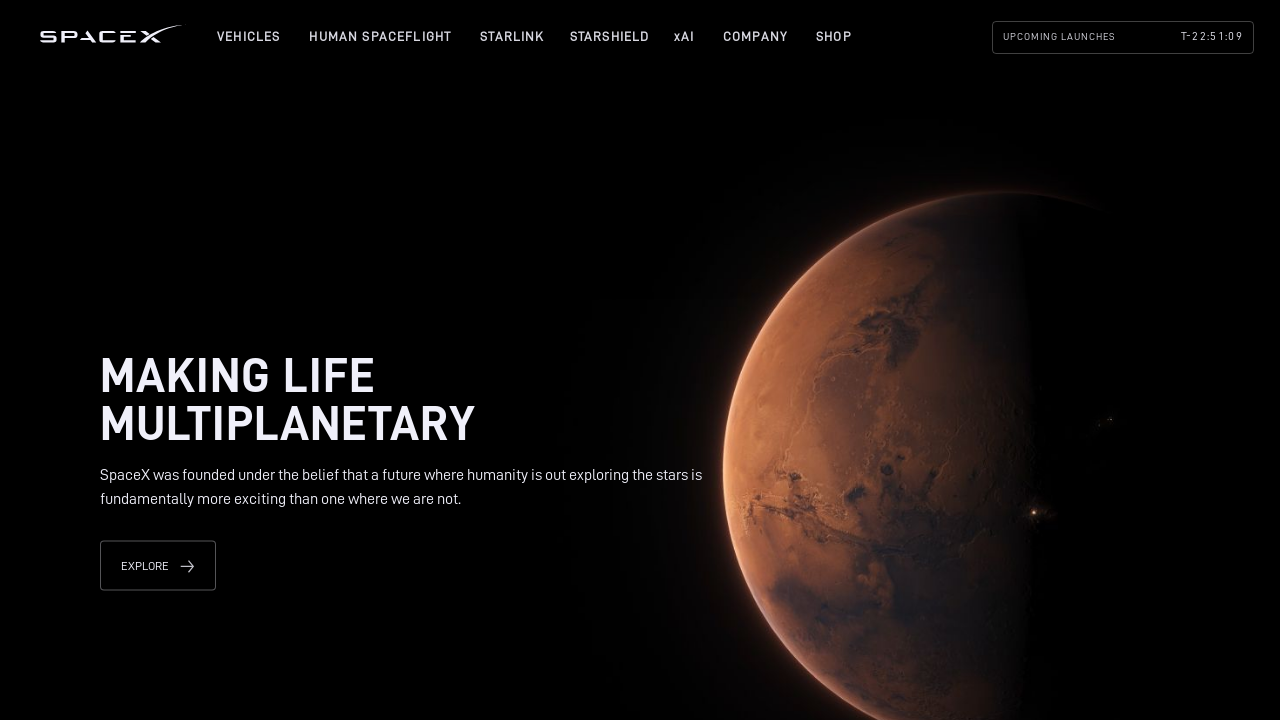

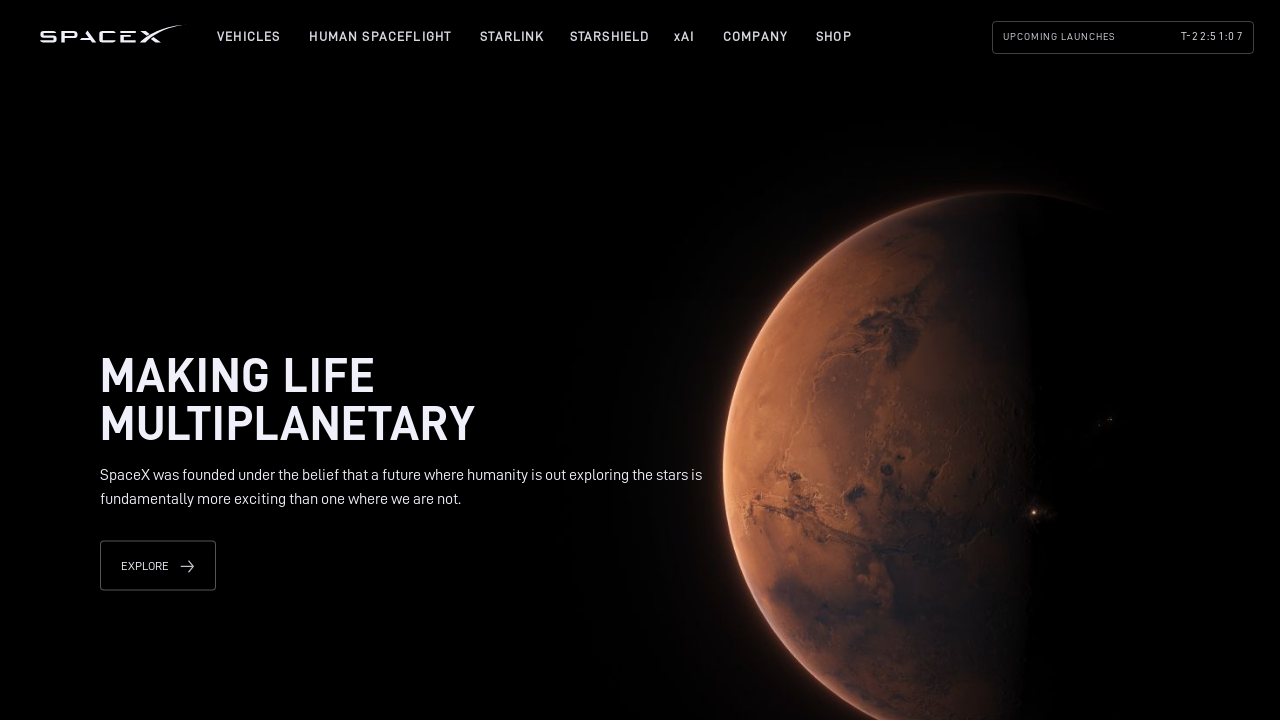